Tests dropdown menu interaction on Semantic UI documentation page by clicking on a menu, selecting a submenu item, and then clicking on a nested right menu option

Starting URL: https://semantic-ui.com/modules/dropdown.html

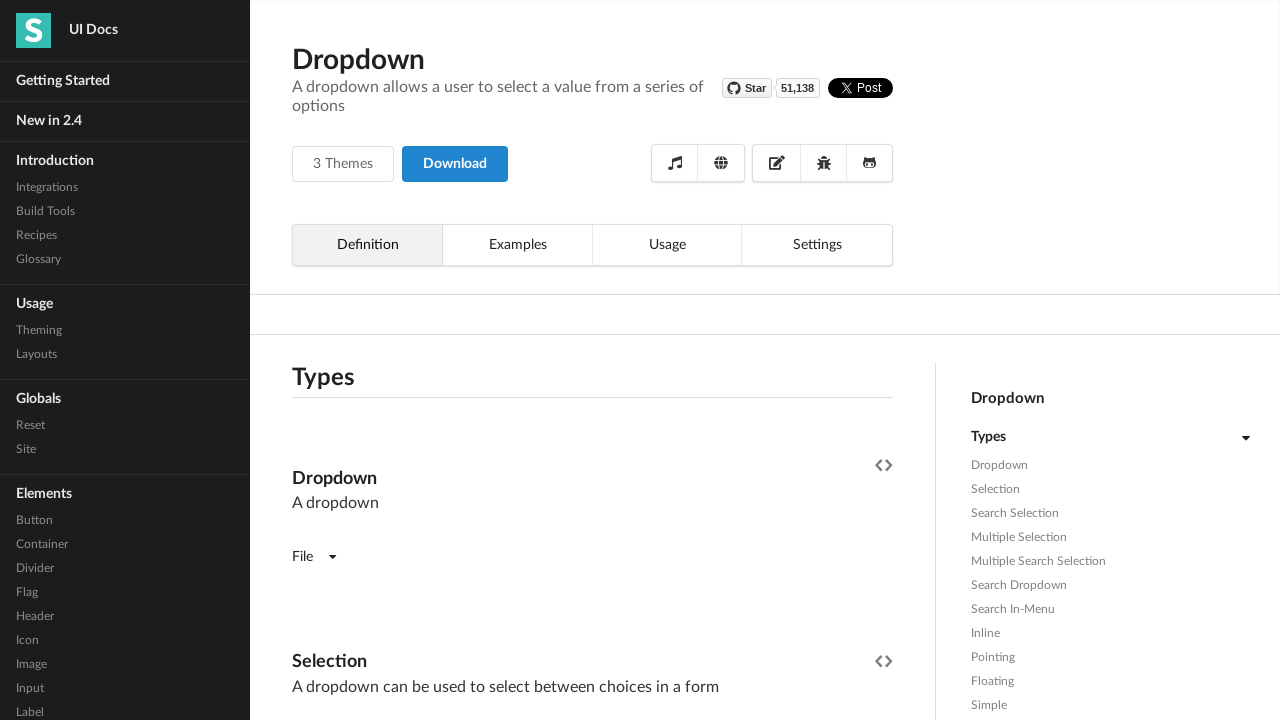

Clicked on the second Menu element to open dropdown at (367, 360) on (//span[text()='Menu'])[2]
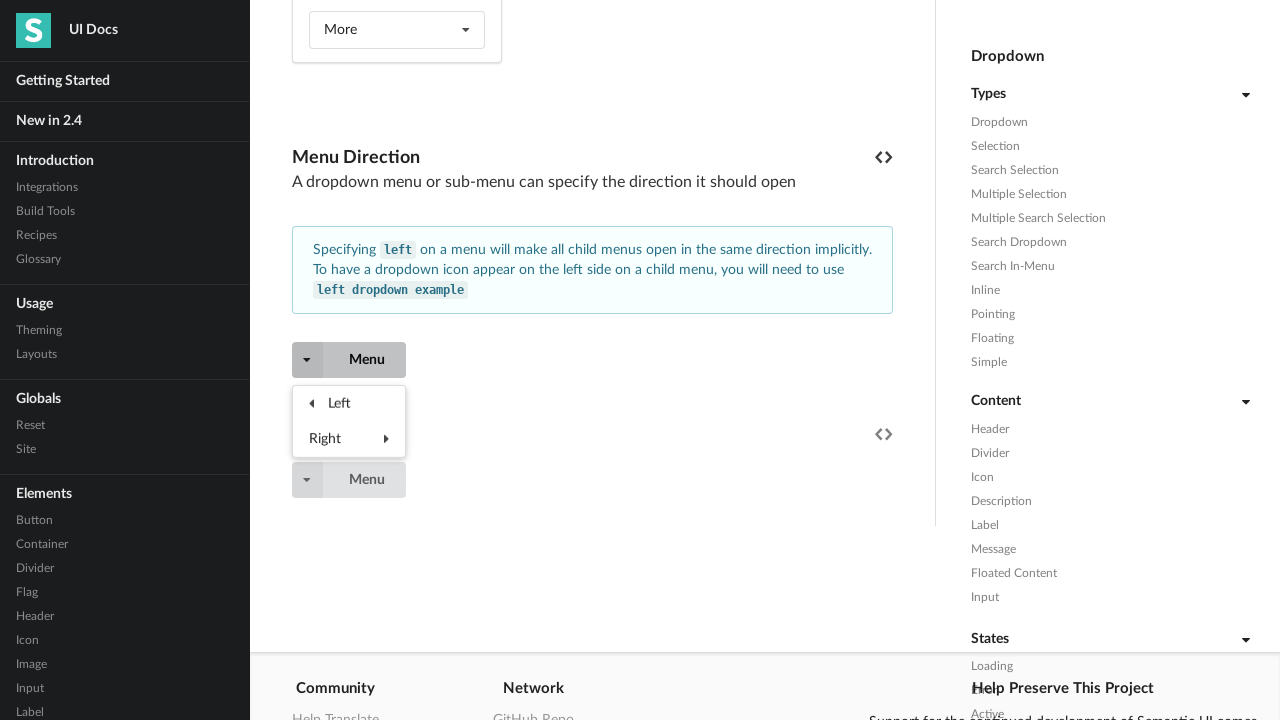

Dropdown menu appeared and became visible
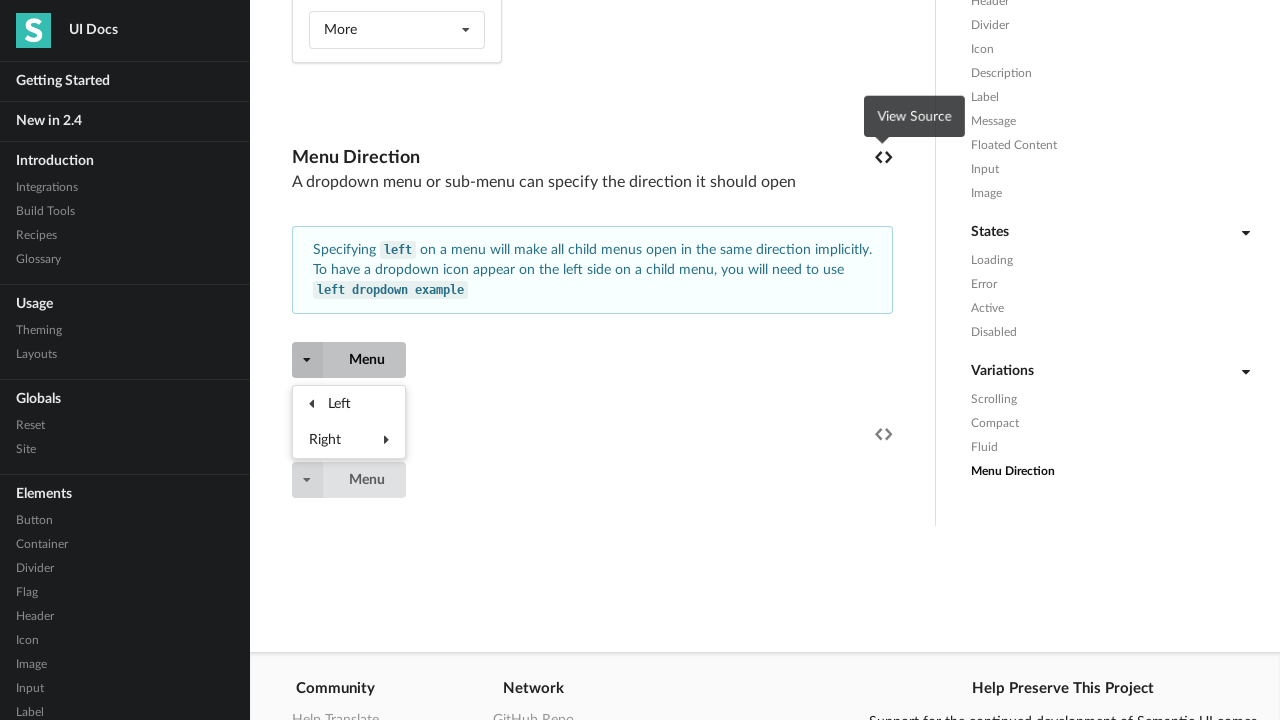

Located the second child item in the dropdown menu
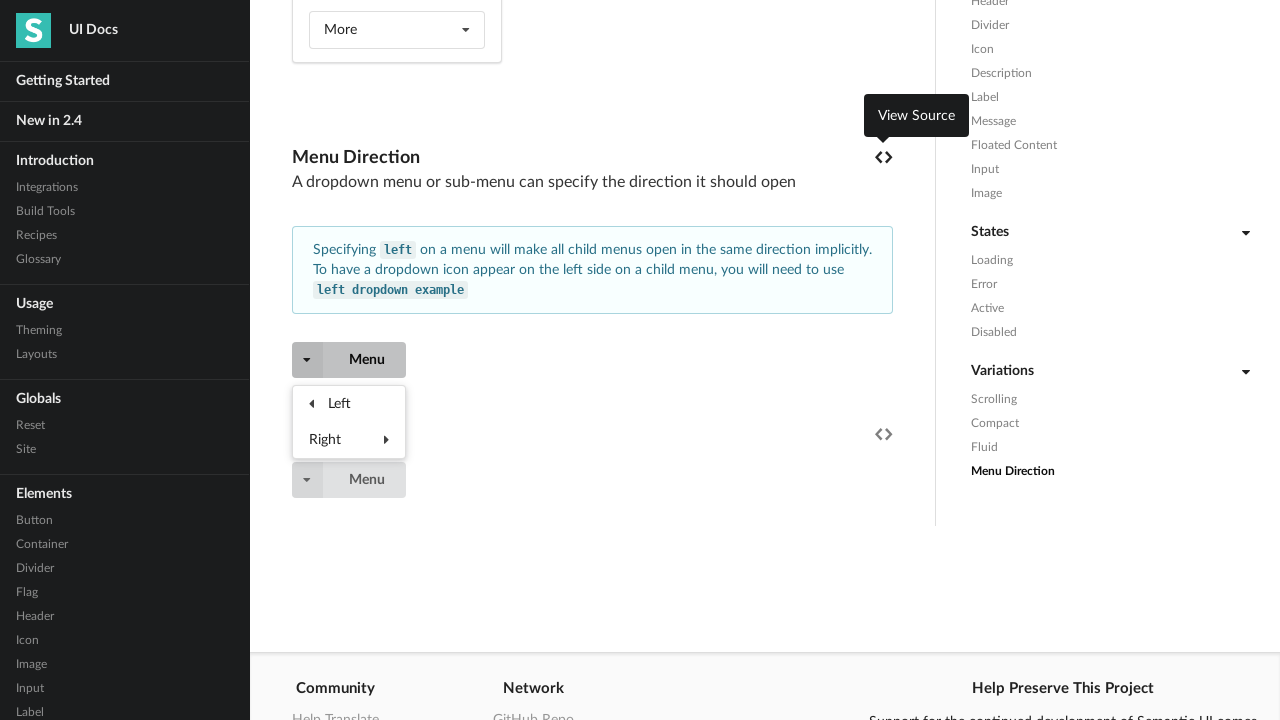

Scrolled submenu item into view if needed
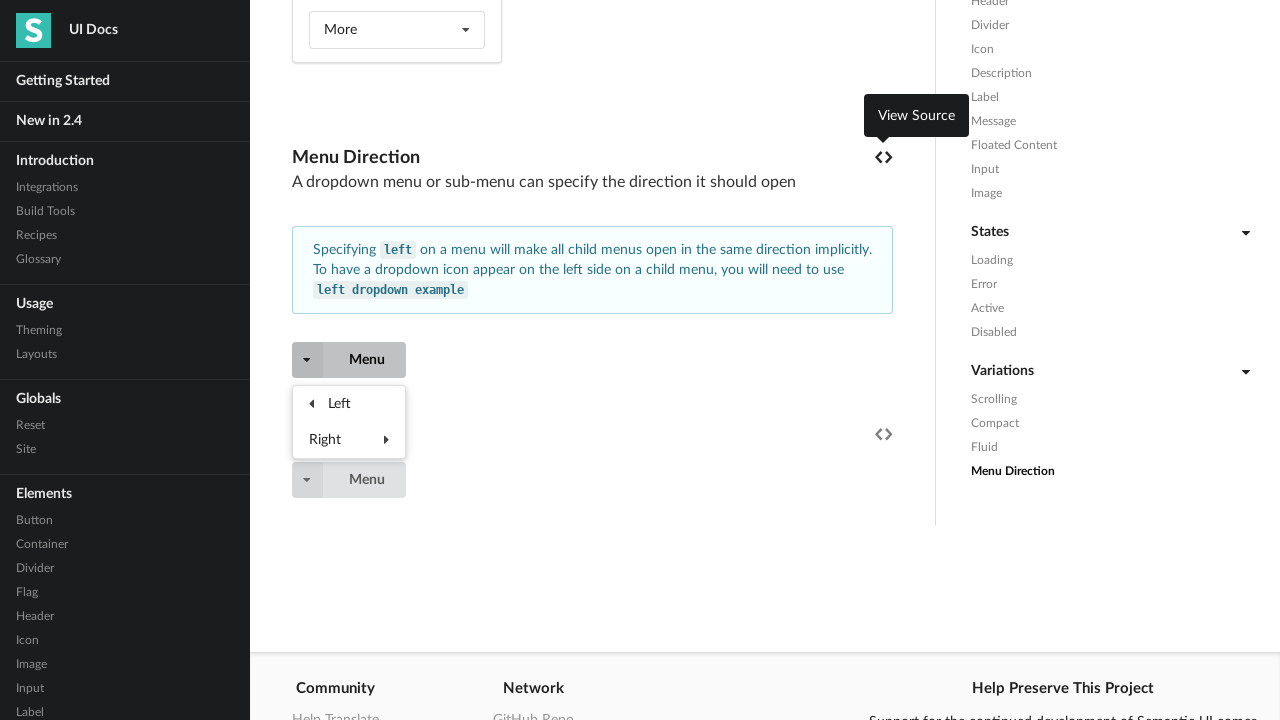

Clicked on the second submenu item at (349, 440) on div.menu.transition.visible > div:nth-child(2)
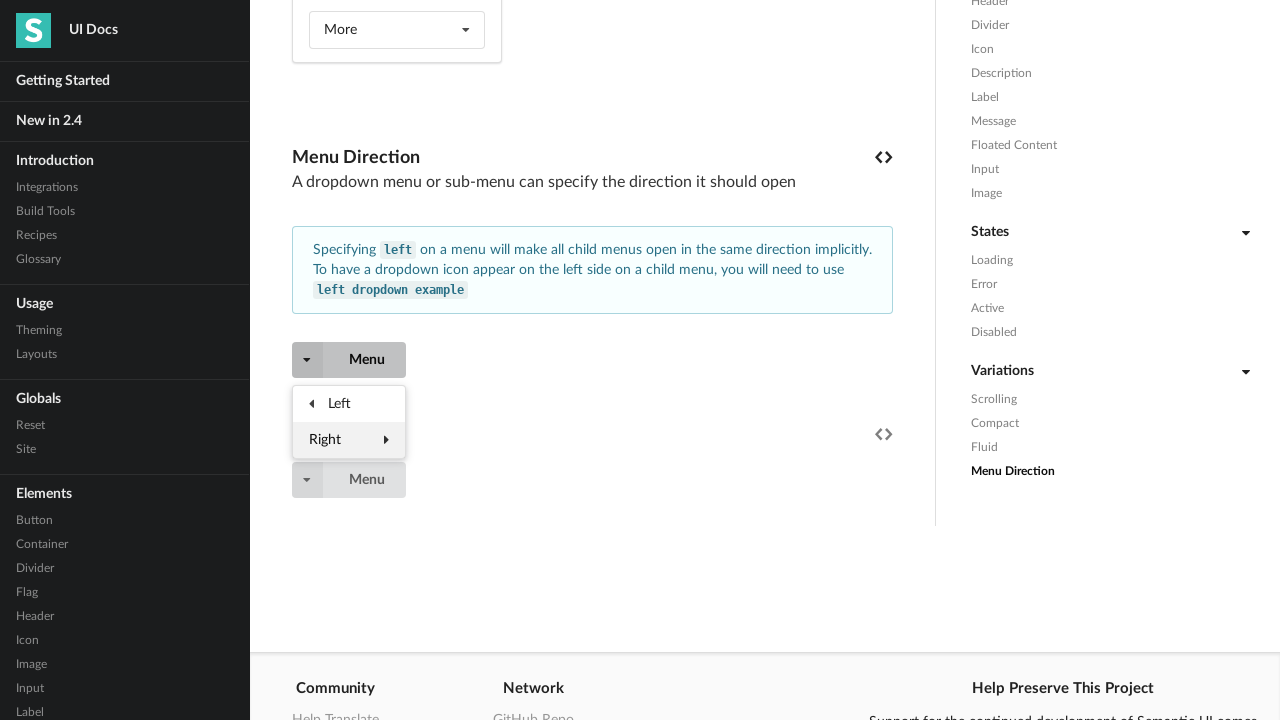

Clicked on the first item in the right submenu at (454, 441) on div.right.menu.transition.visible > div:nth-child(1)
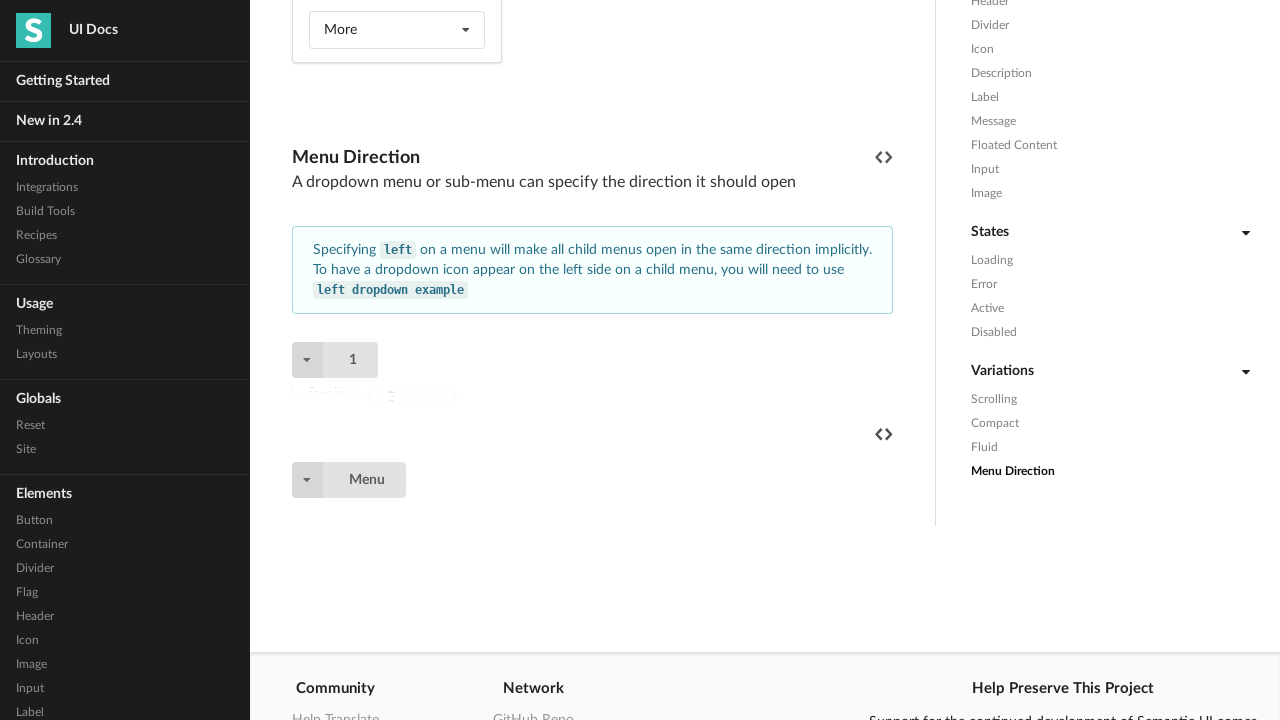

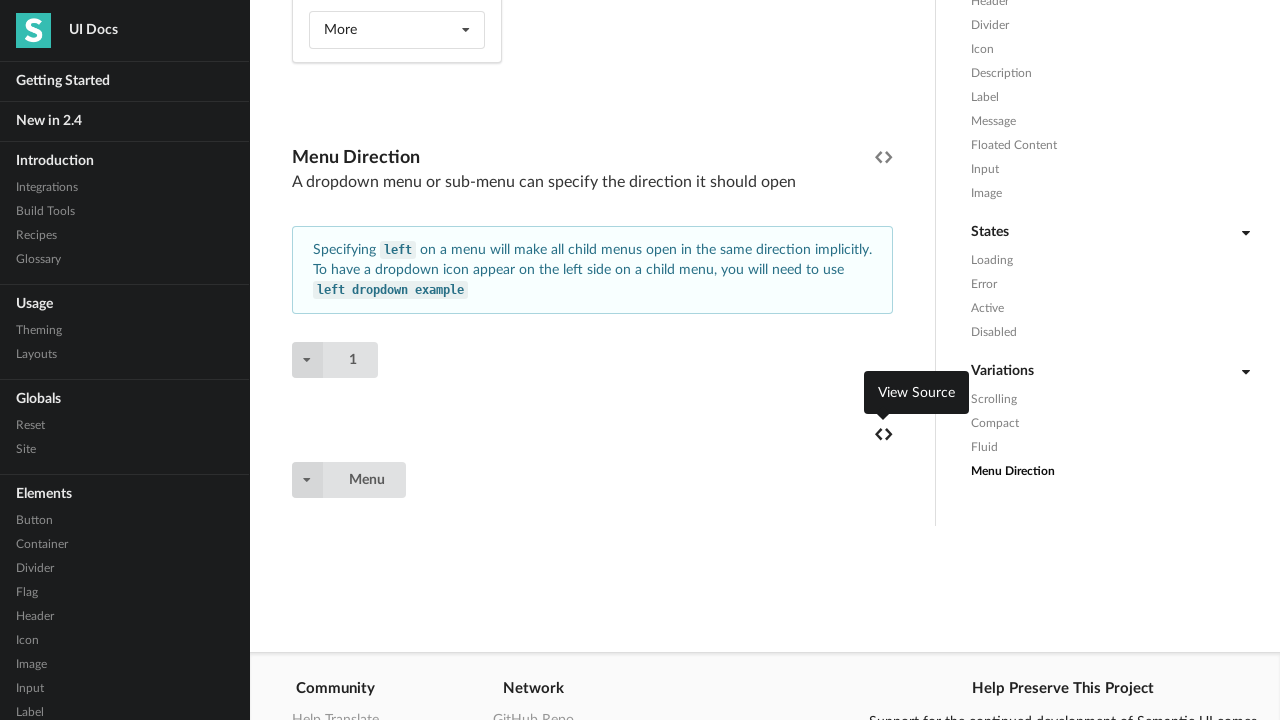